Tests form submission by clicking a link with a calculated numeric text value, then filling out a form with first name, last name, city, and country fields before submitting.

Starting URL: http://suninjuly.github.io/find_link_text

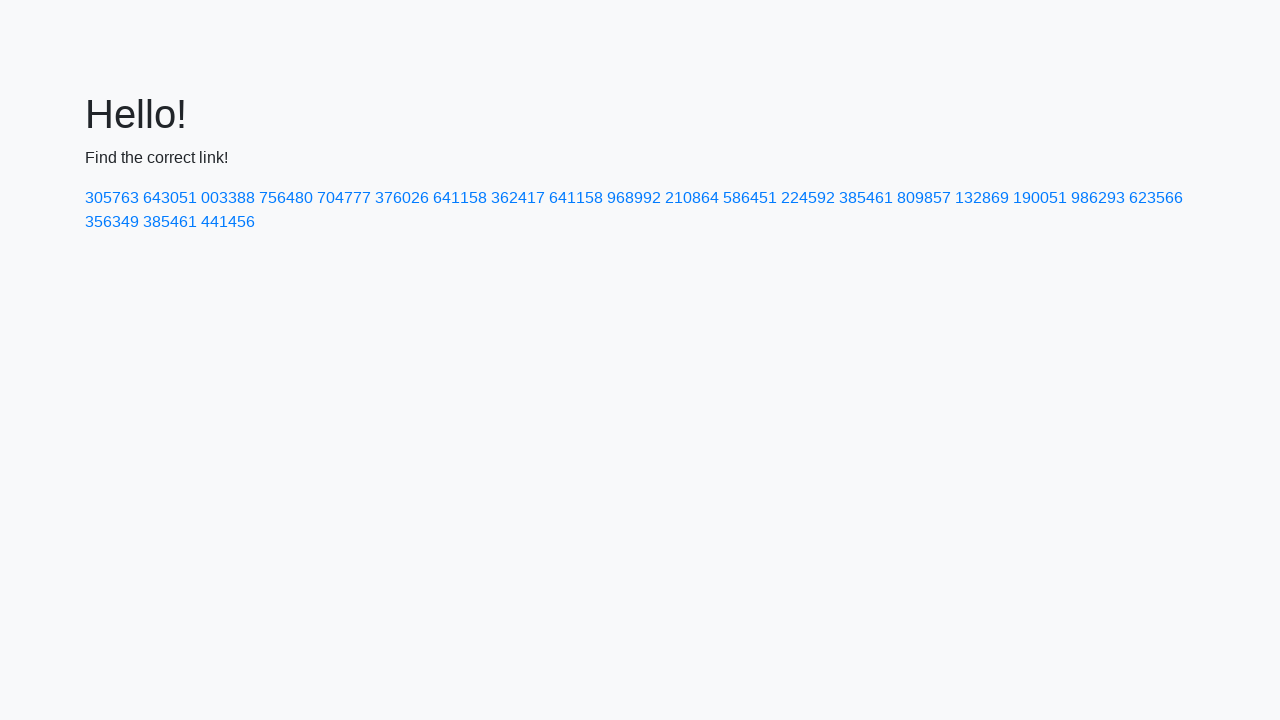

Clicked link with calculated text value 224592 at (808, 198) on text=224592
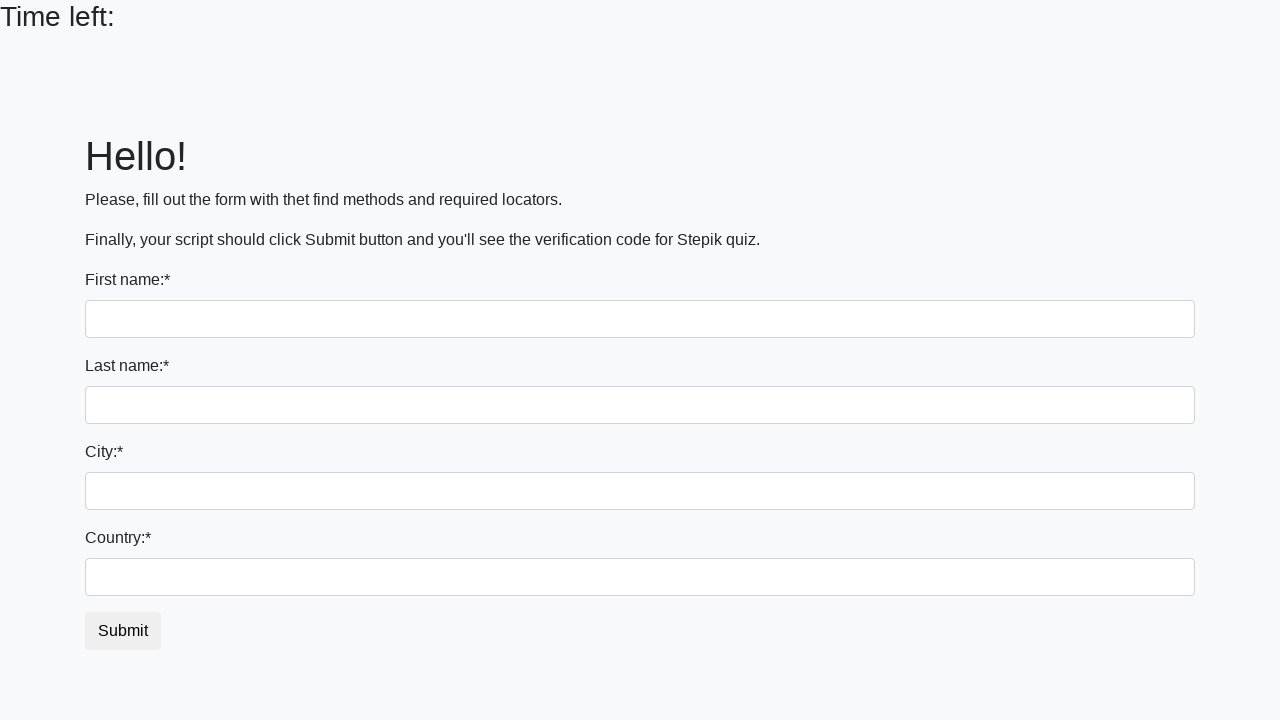

Filled first name field with 'Ivan' on input[name='first_name']
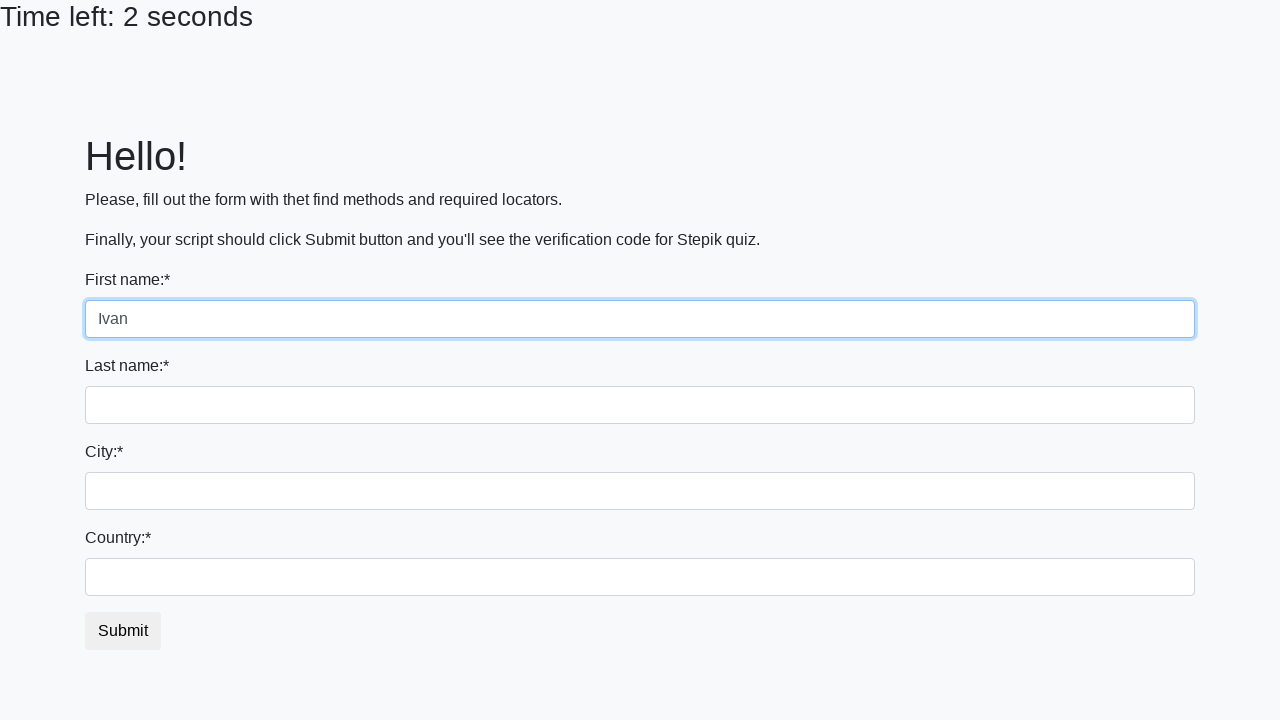

Filled last name field with 'Petrov' on input[name='last_name']
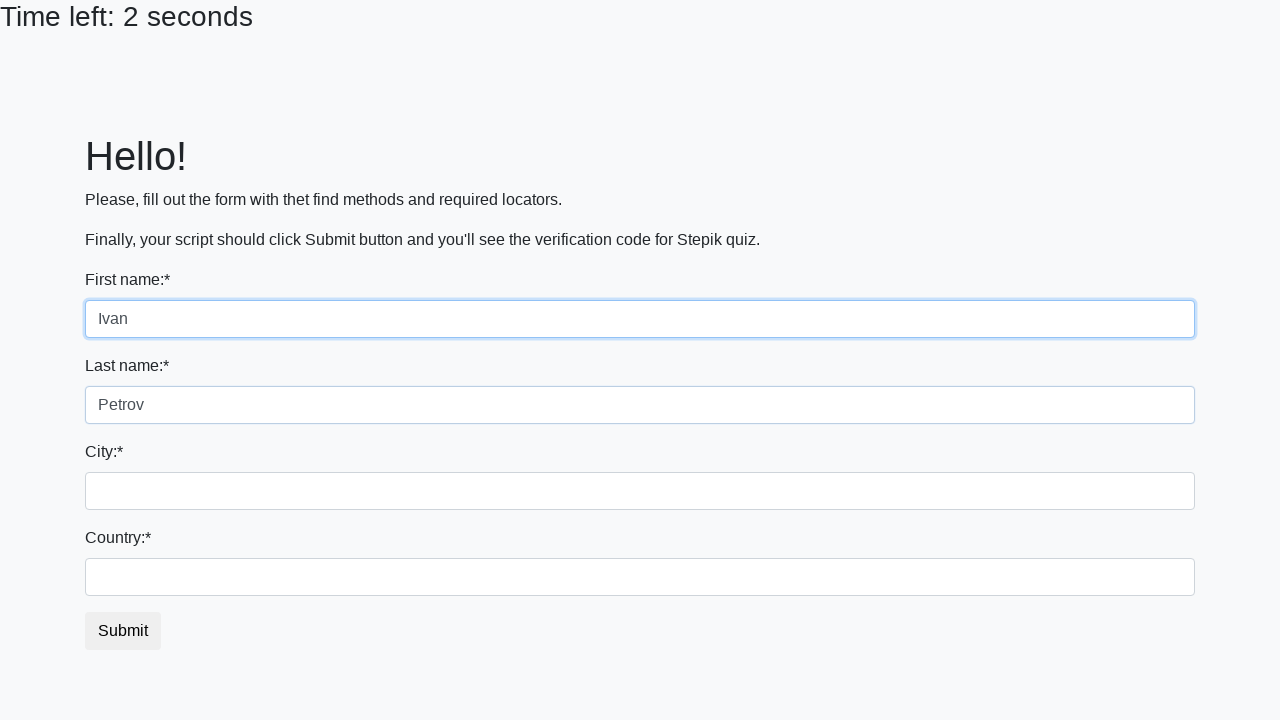

Filled city field with 'Smolensk' on .city
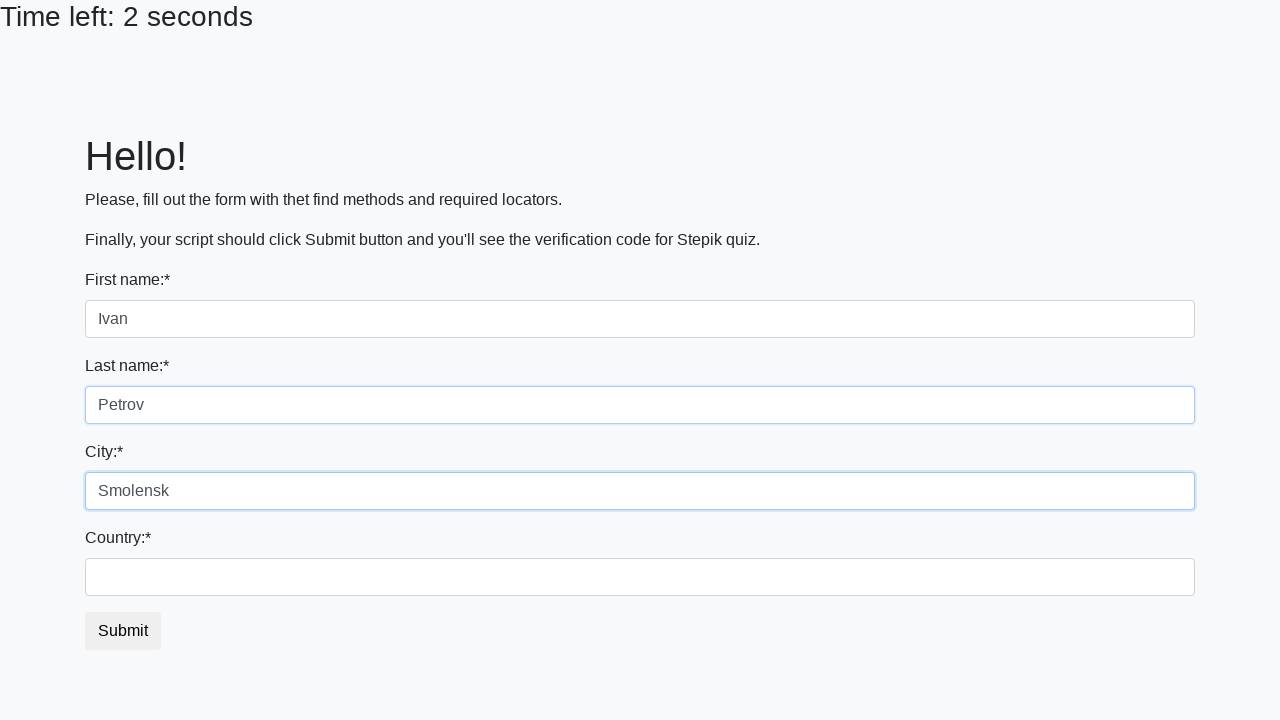

Filled country field with 'Russia' on #country
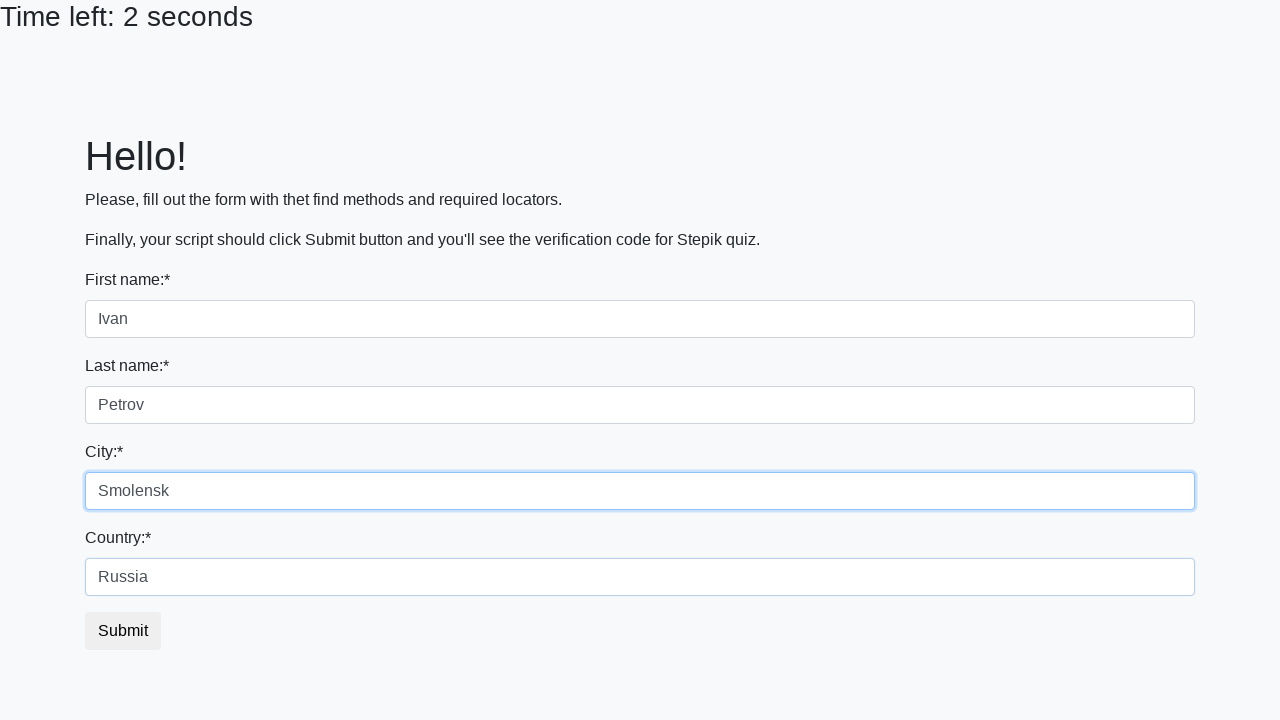

Clicked form submit button at (123, 631) on button.btn
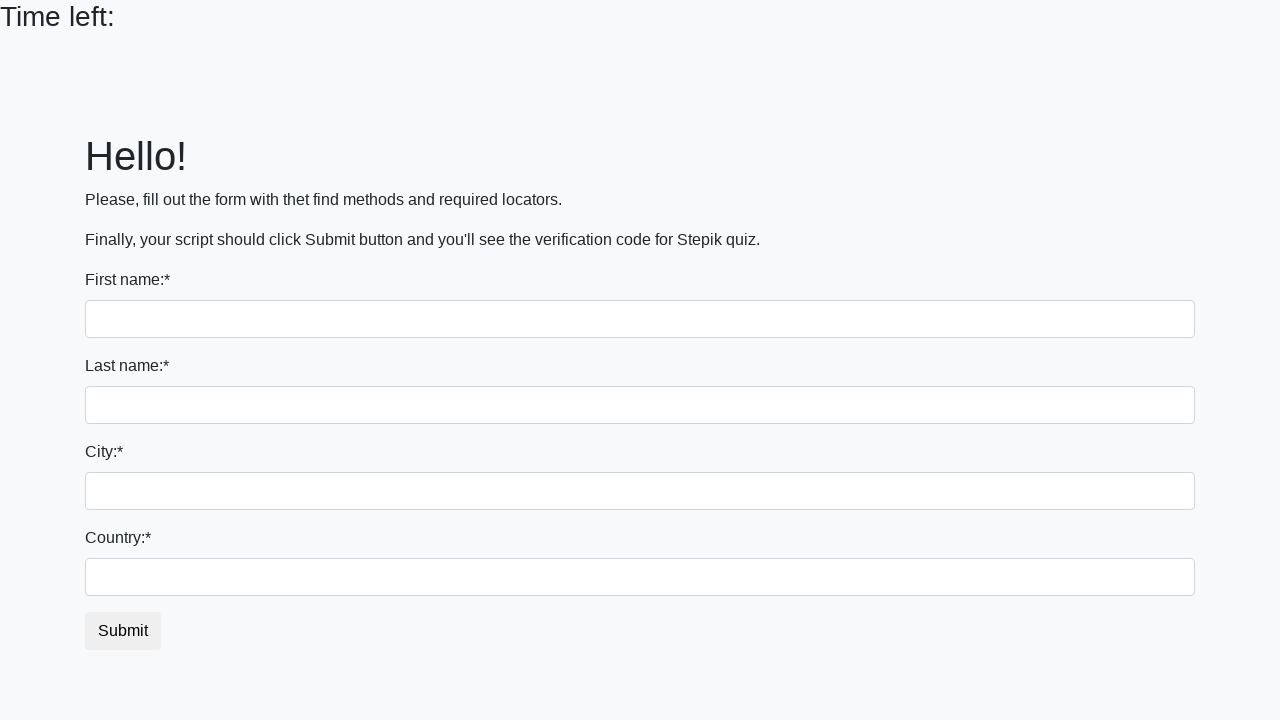

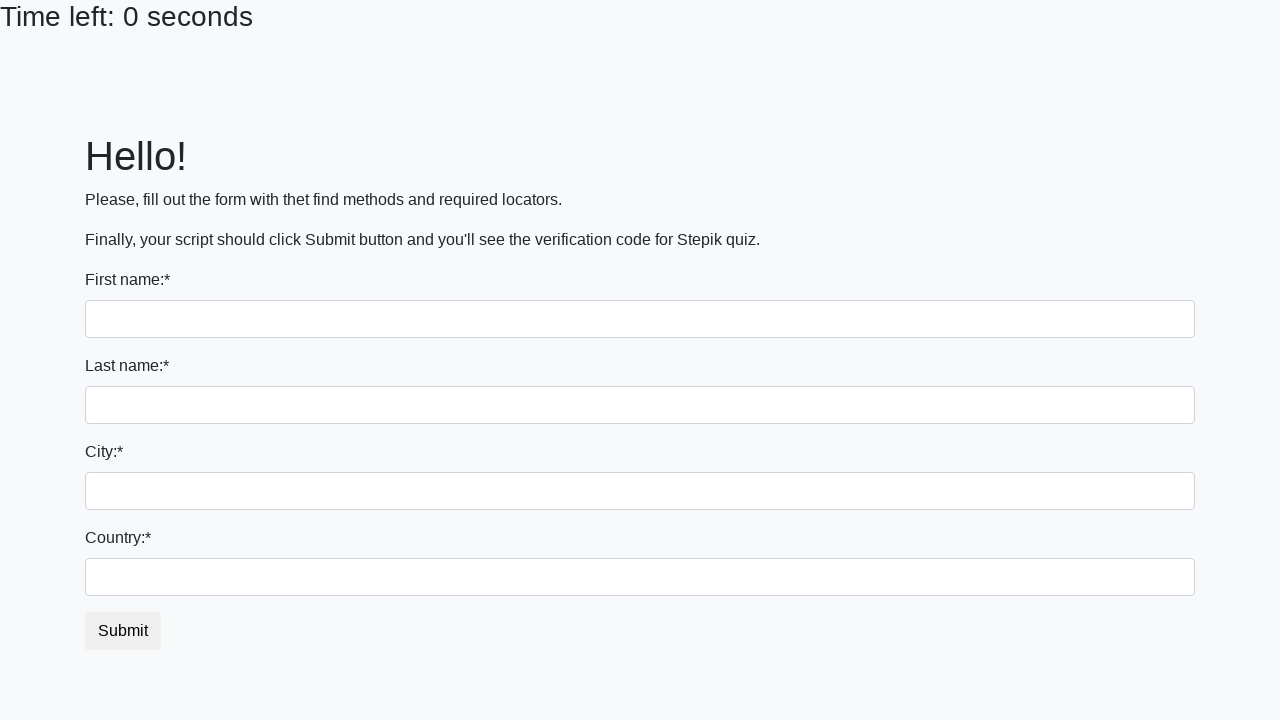